Navigates to WiseQuarter homepage, scrolls down to the SDET course section, and clicks the "Explore the Course" button using JavaScript executor functionality.

Starting URL: https://www.wisequarter.com

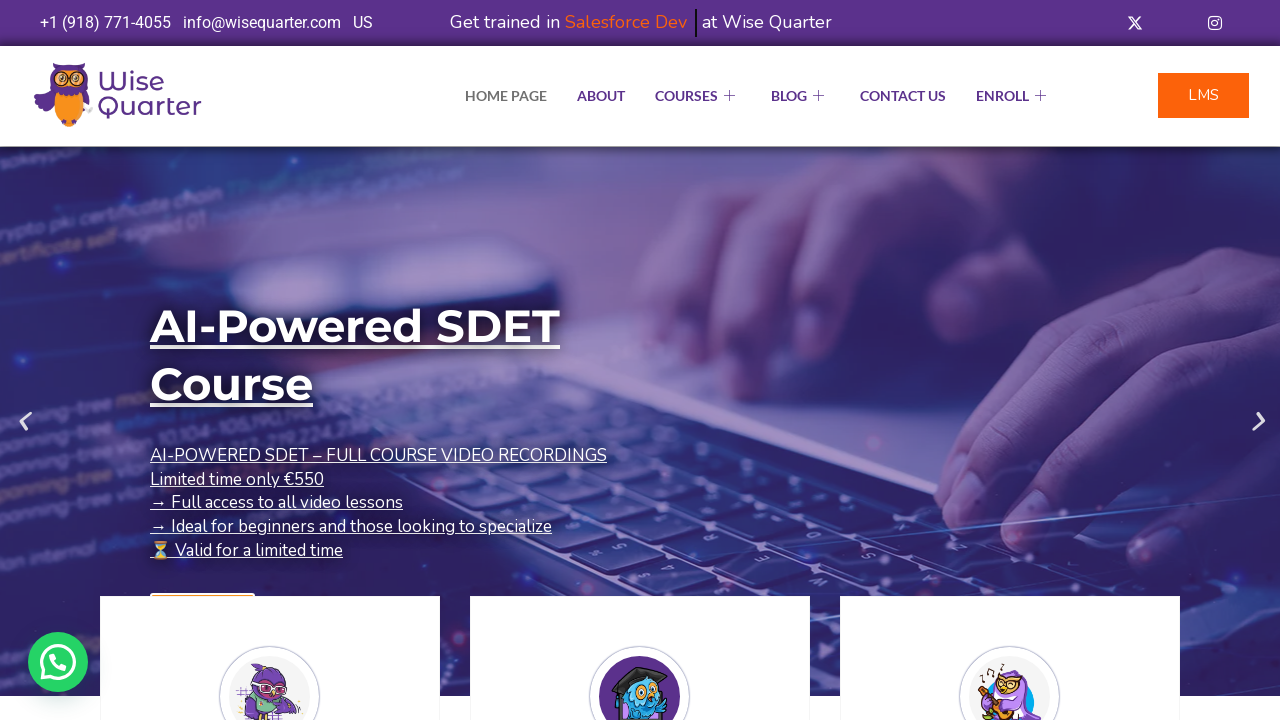

Navigated to WiseQuarter homepage
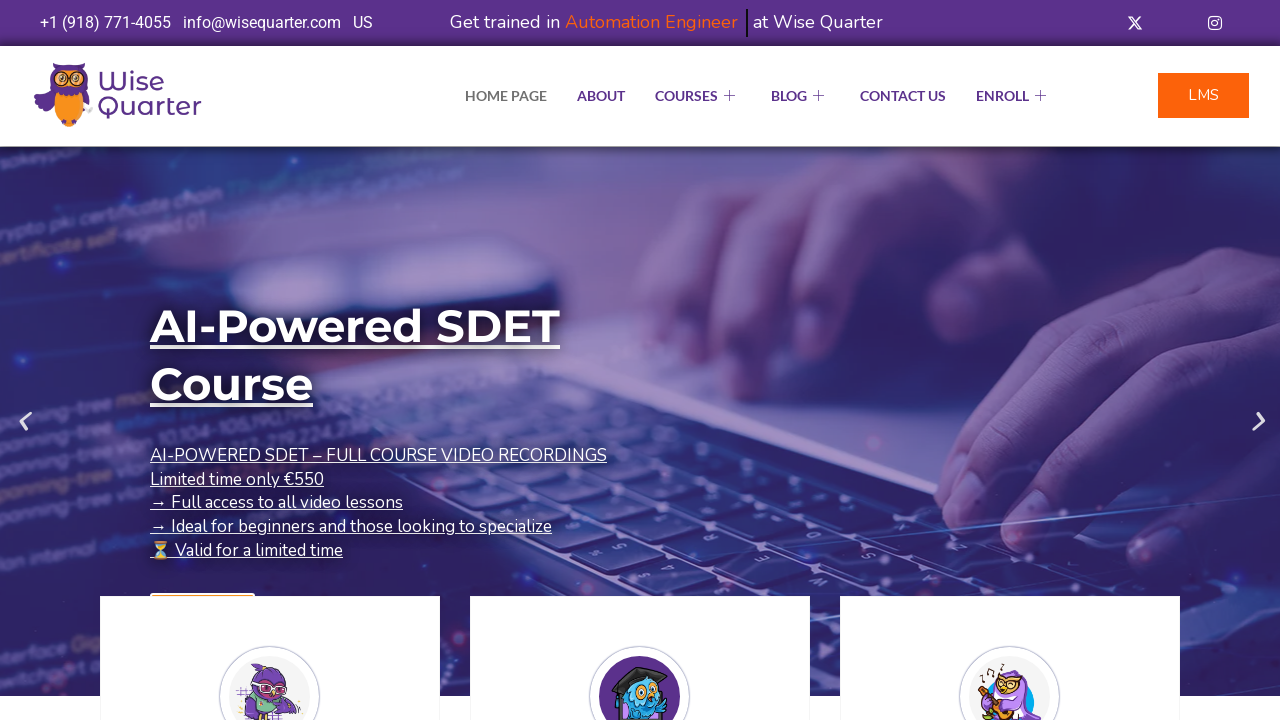

Located the Explore the Course button for SDET course
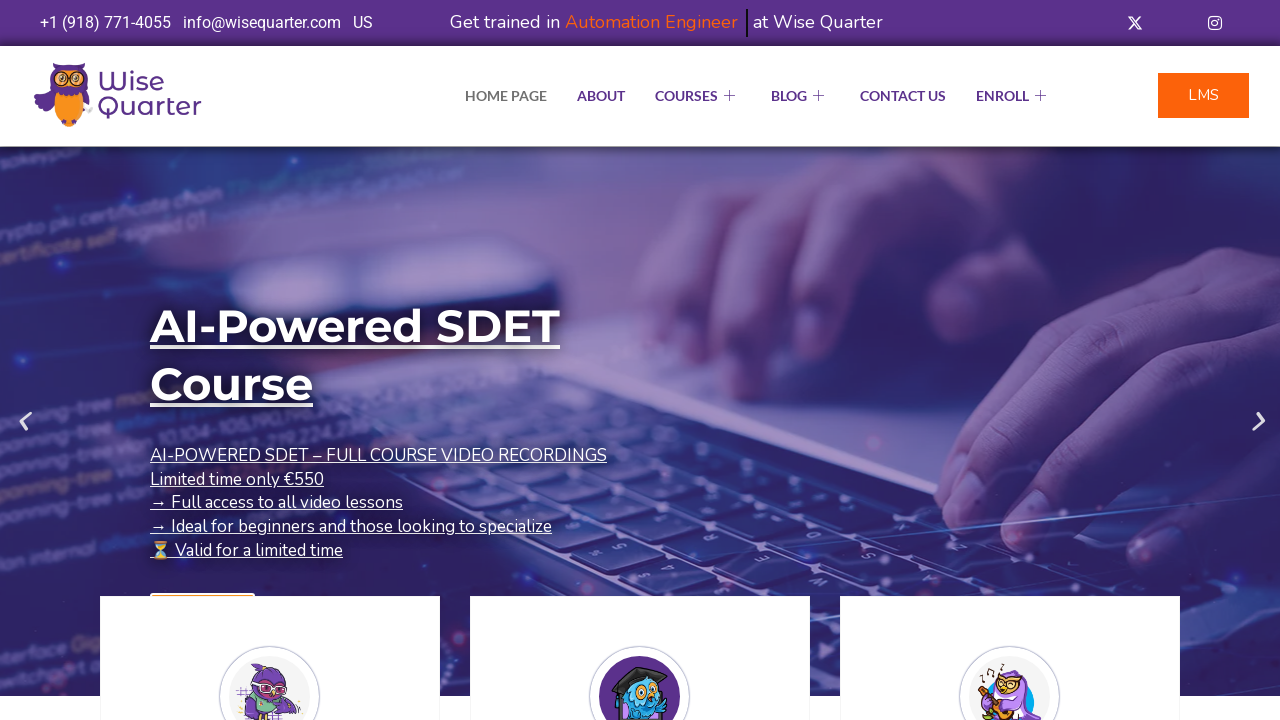

Scrolled down to SDET course section and brought Explore the Course button into view
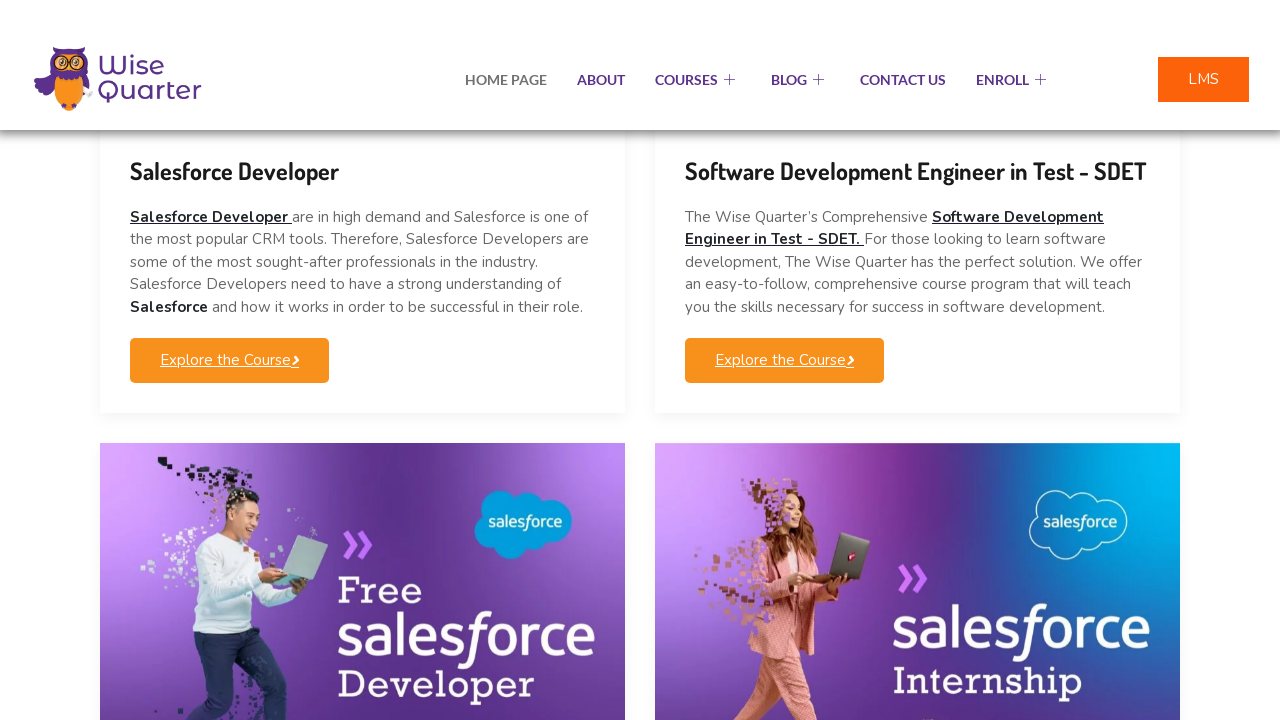

Clicked the Explore the Course button for SDET course at (784, 331) on (//a[@class='elementskit-btn whitespace--normal'])[2]
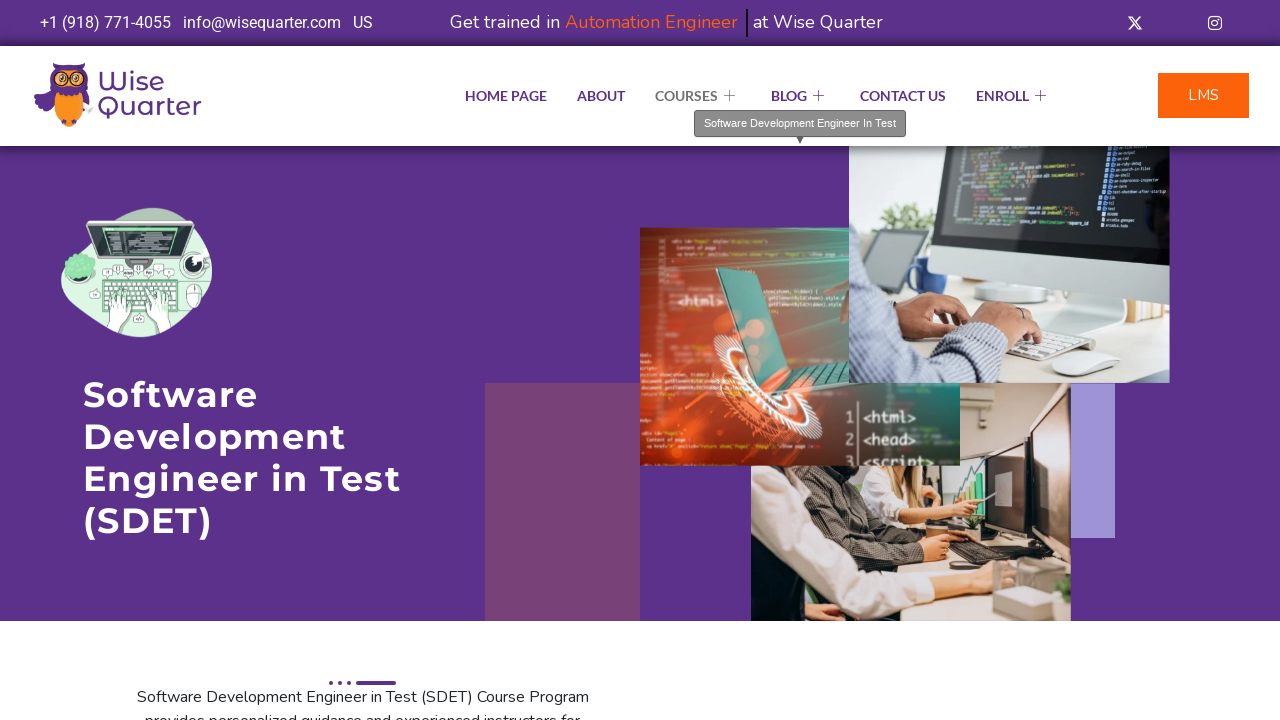

Waited for page to load and reach networkidle state
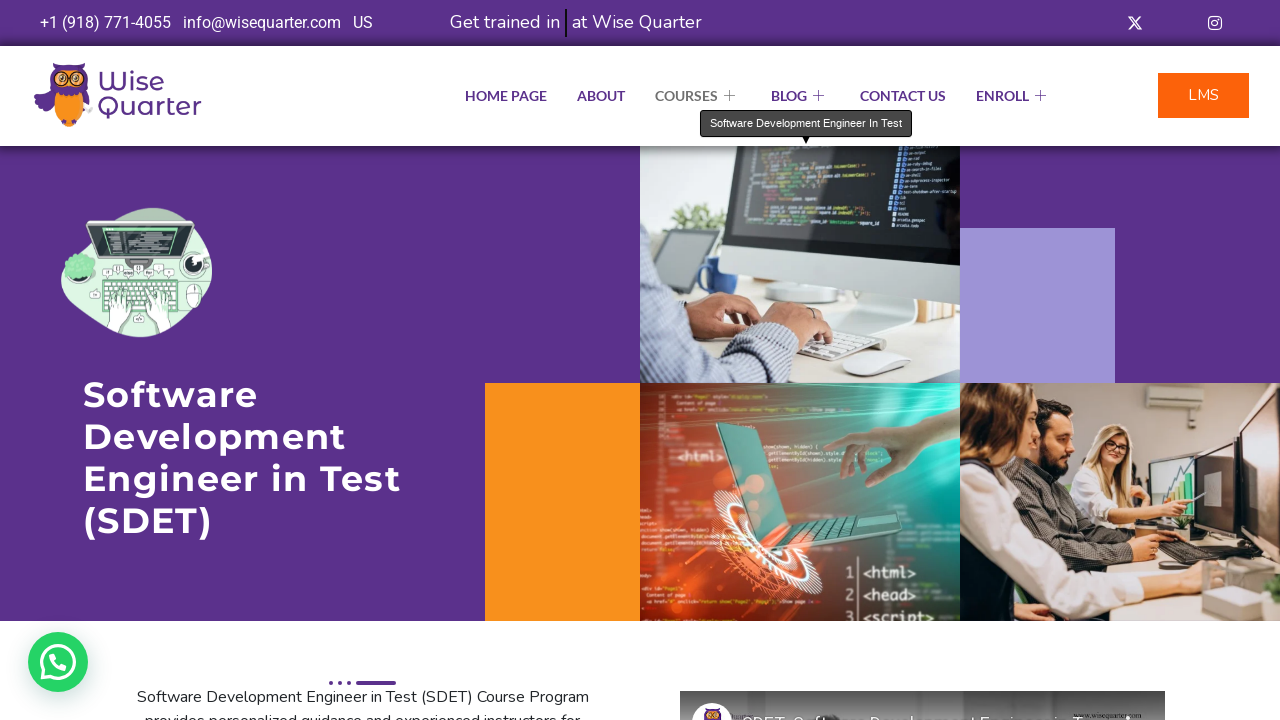

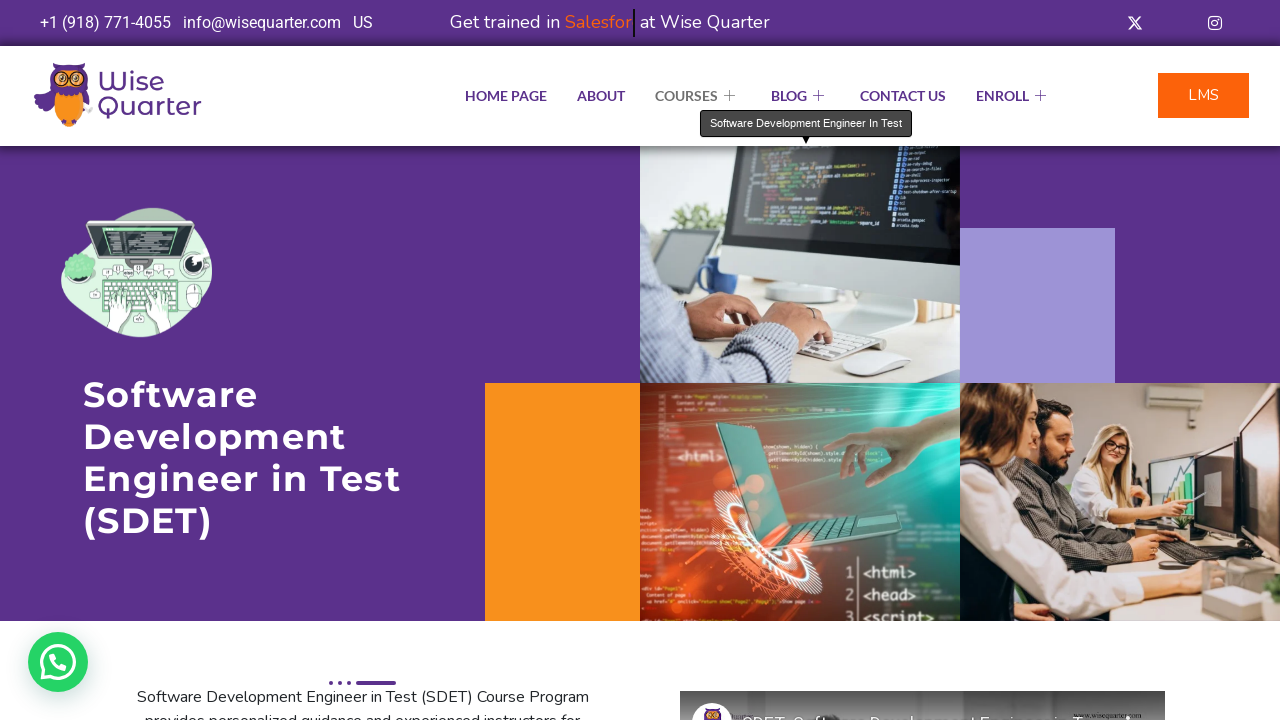